Tests right-click context menu functionality by performing a context click on an element, selecting the 'Edit' option from the menu, and accepting the resulting alert dialog.

Starting URL: https://swisnl.github.io/jQuery-contextMenu/demo.html

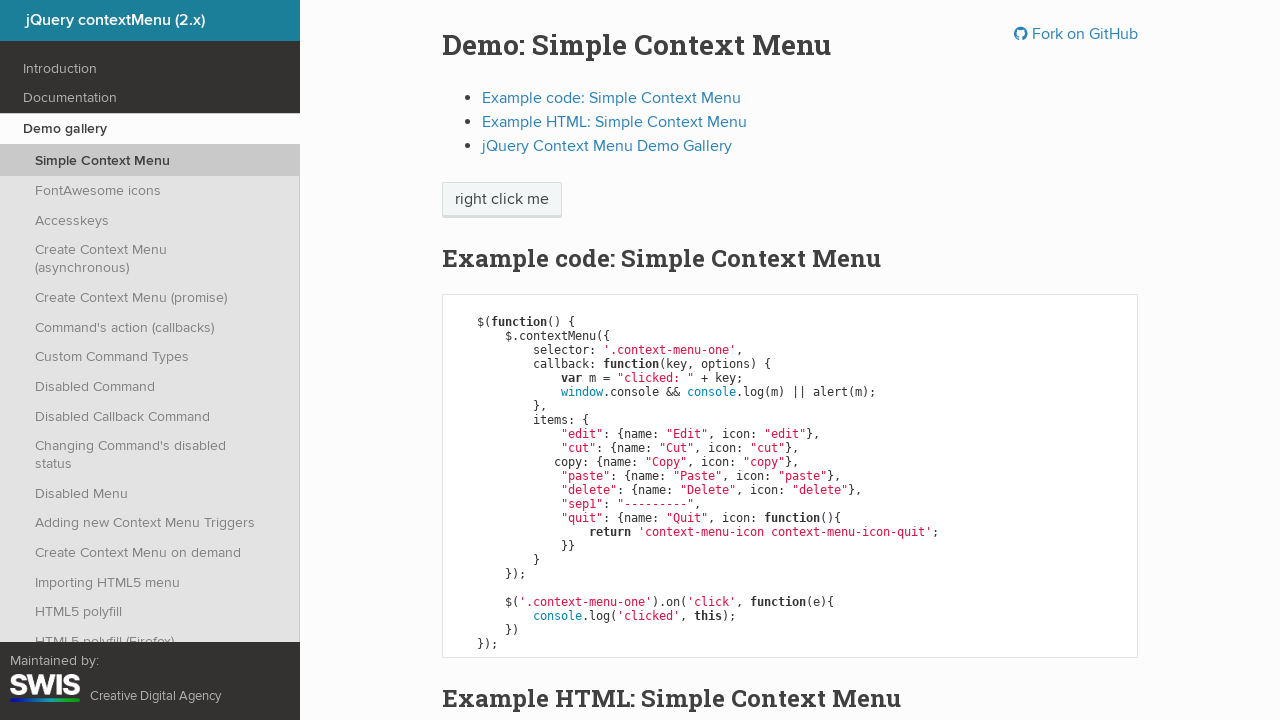

Right-clicked on 'right click me' element to open context menu at (502, 200) on //span[text()='right click me']
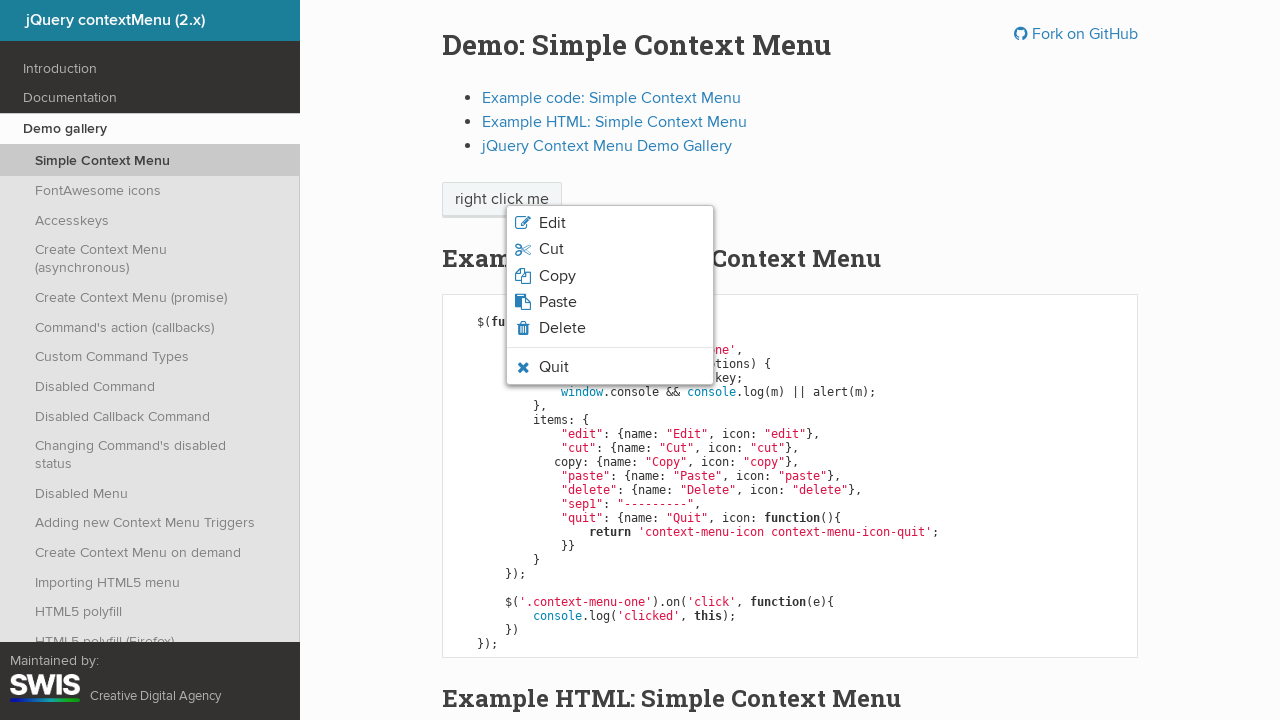

Context menu appeared with Edit option visible
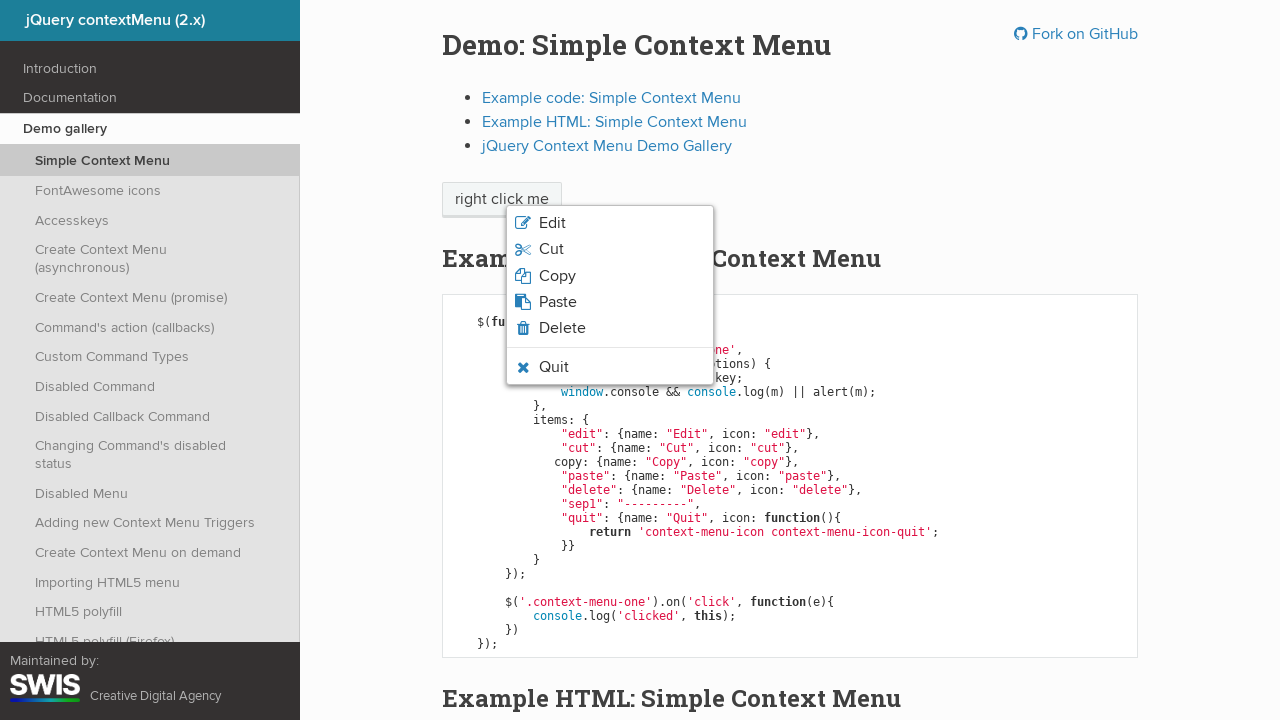

Clicked Edit option from context menu at (610, 223) on xpath=//li[.='Edit']
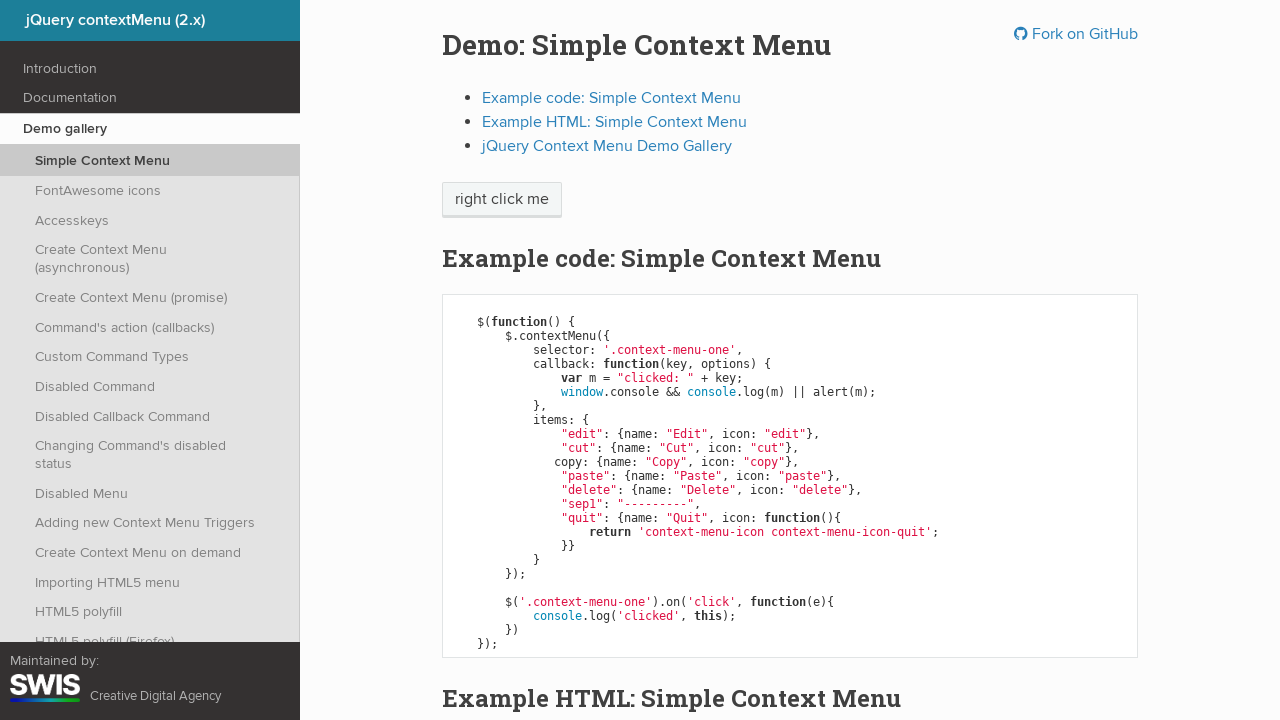

Set up dialog handler to accept alerts
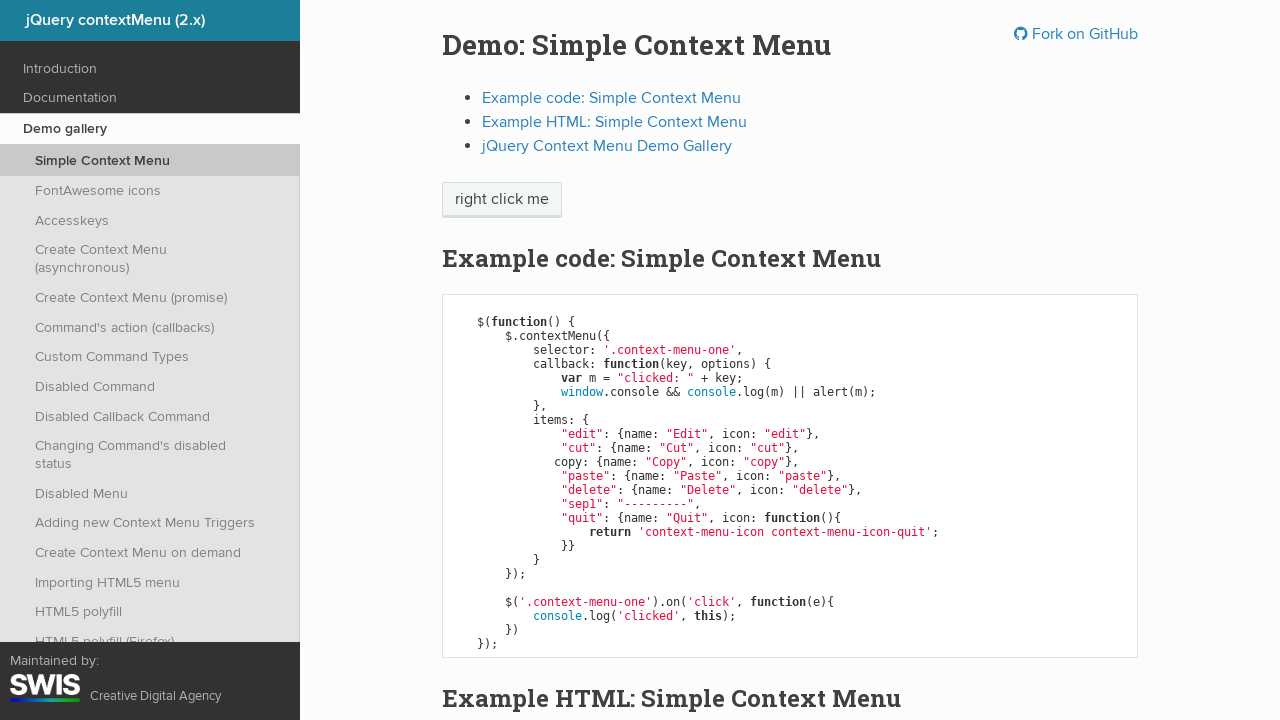

Alert dialog appeared and was accepted
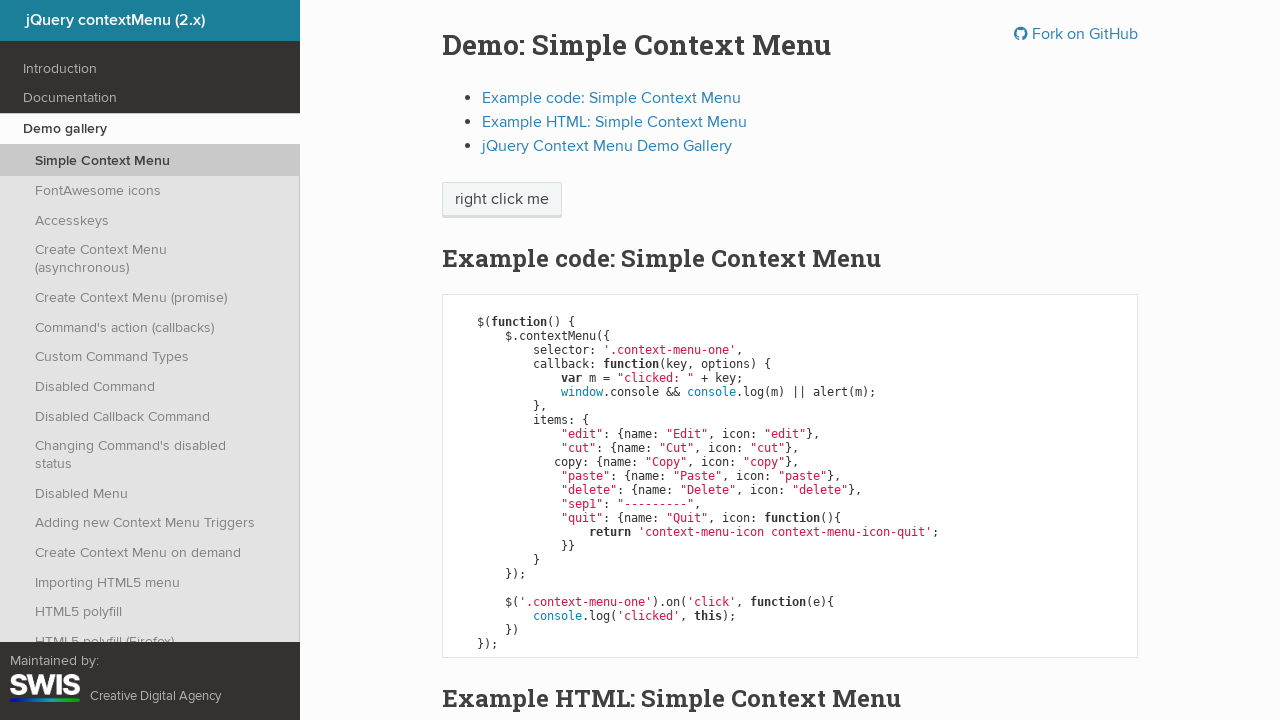

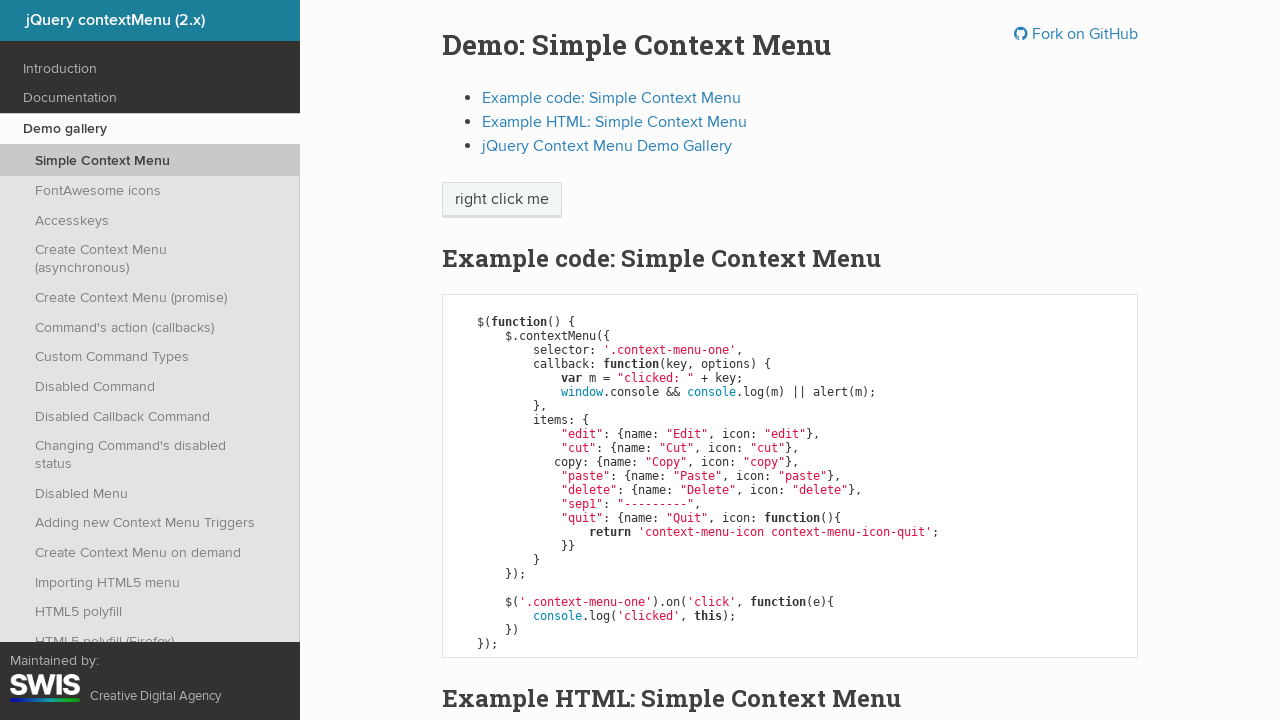